Analyzes a table structure by counting rows, columns, and extracting content from the third row

Starting URL: https://rahulshettyacademy.com/AutomationPractice/

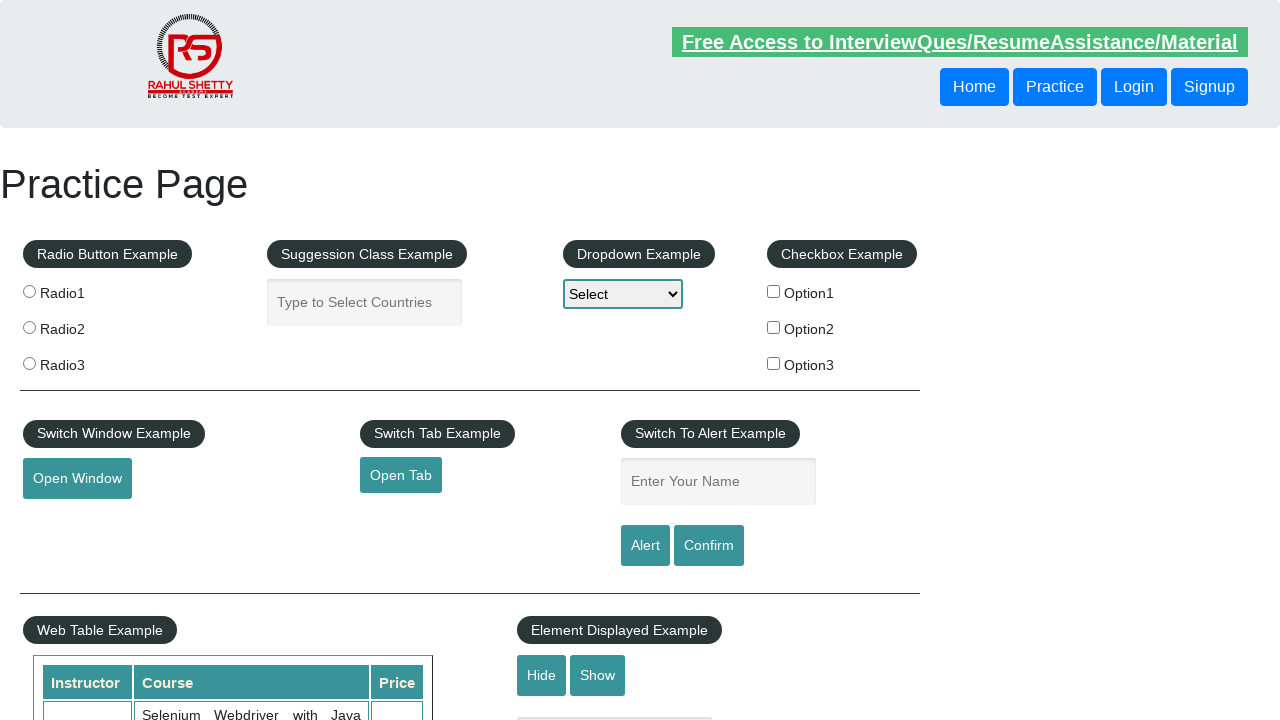

Located the courses table element
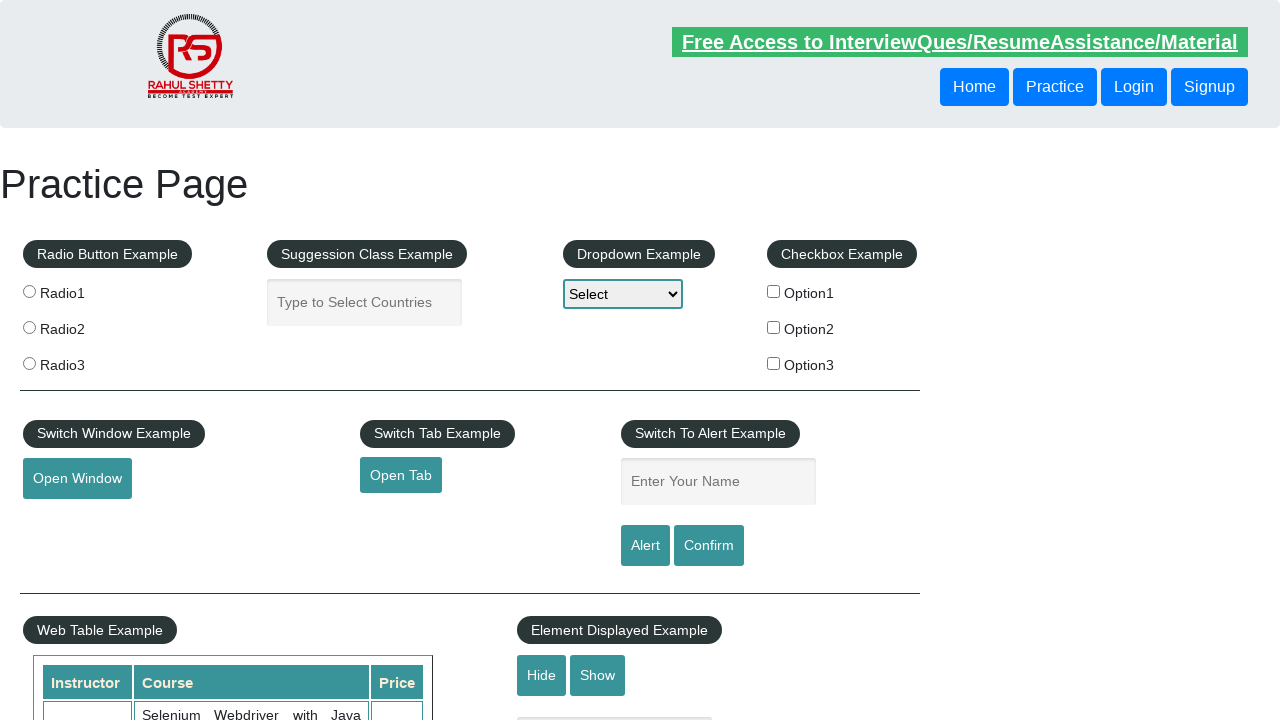

Counted table rows: 11 rows found
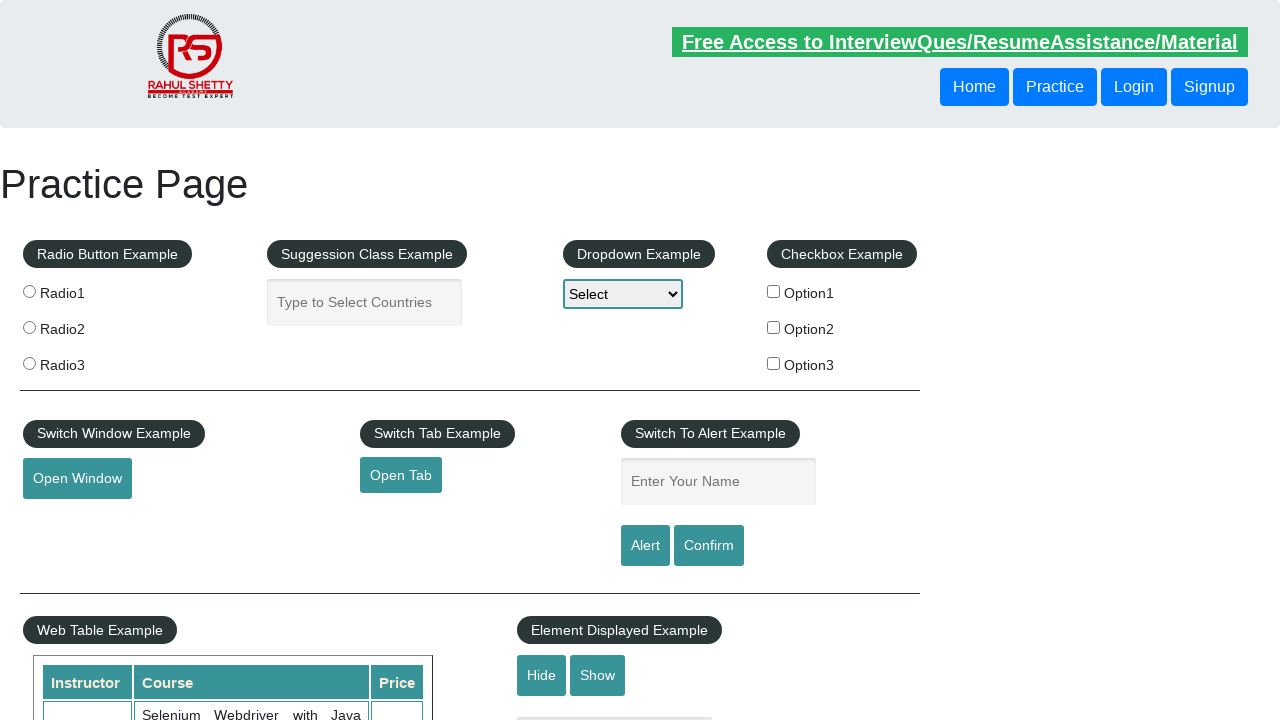

Counted table columns: 3 columns found
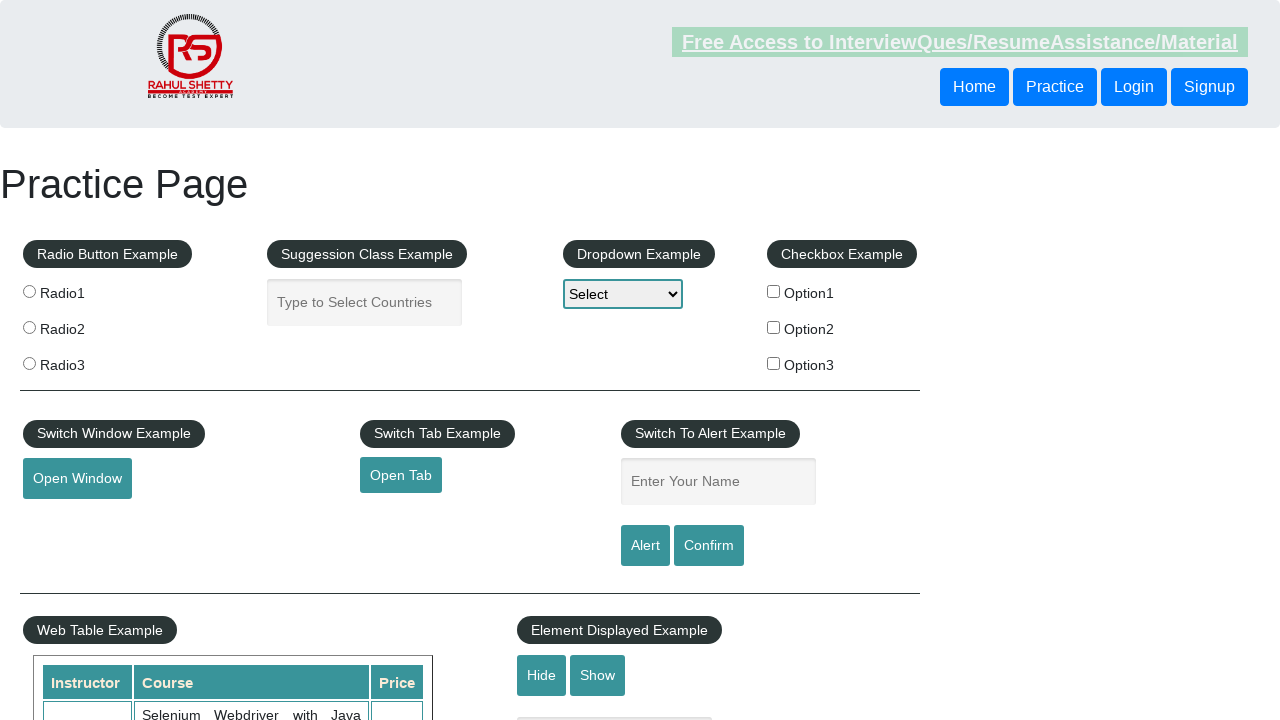

Extracted content from row 3 (index 3): []
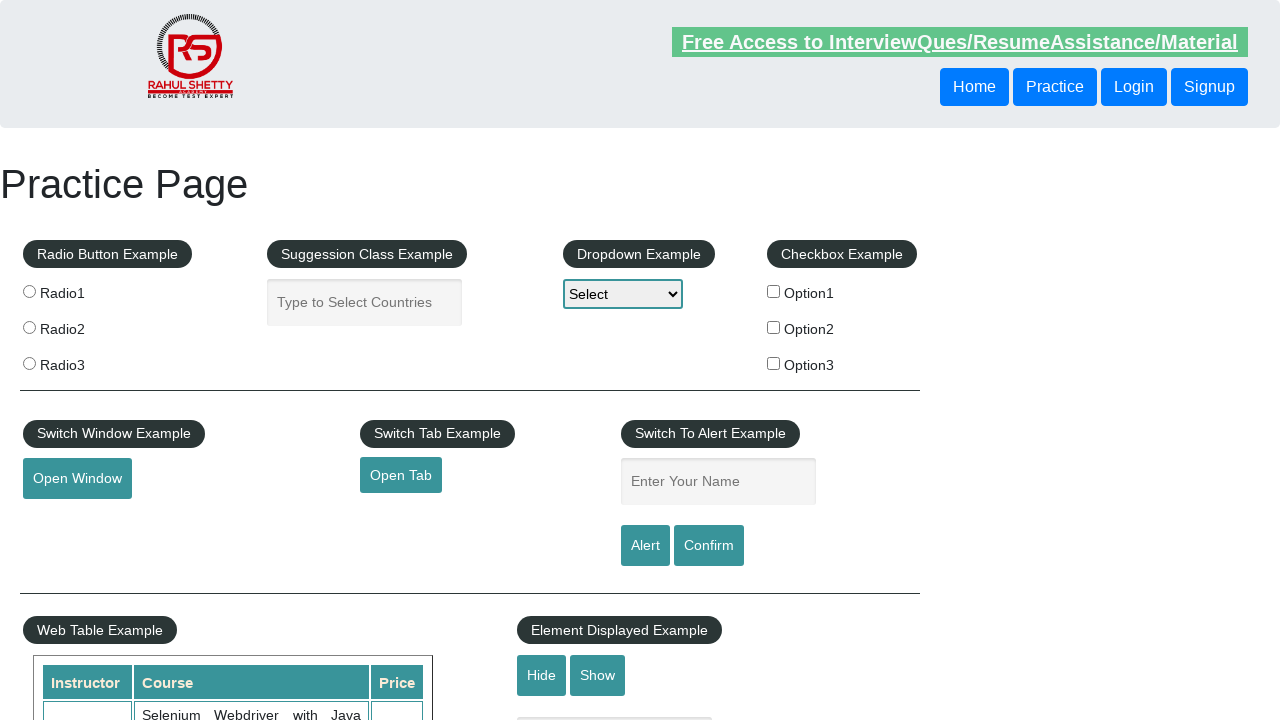

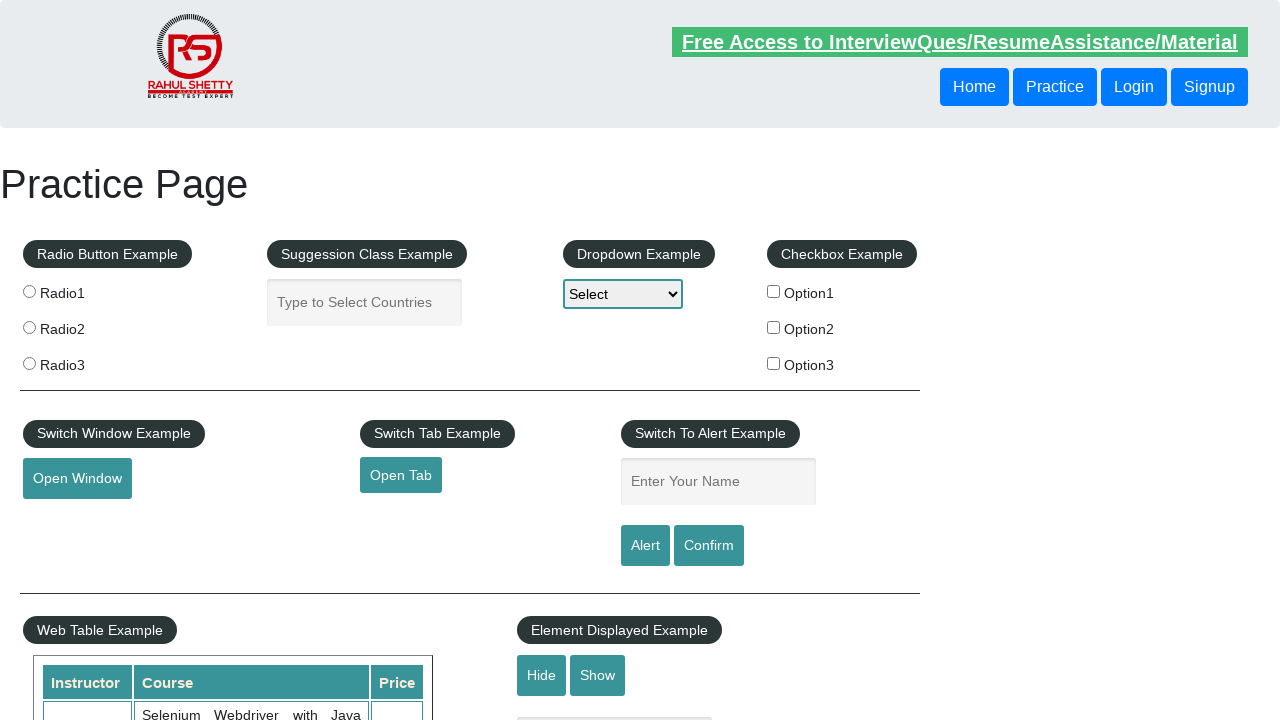